Tests adding multiple todo items by filling the input and pressing Enter, then verifying items appear in the list

Starting URL: https://demo.playwright.dev/todomvc

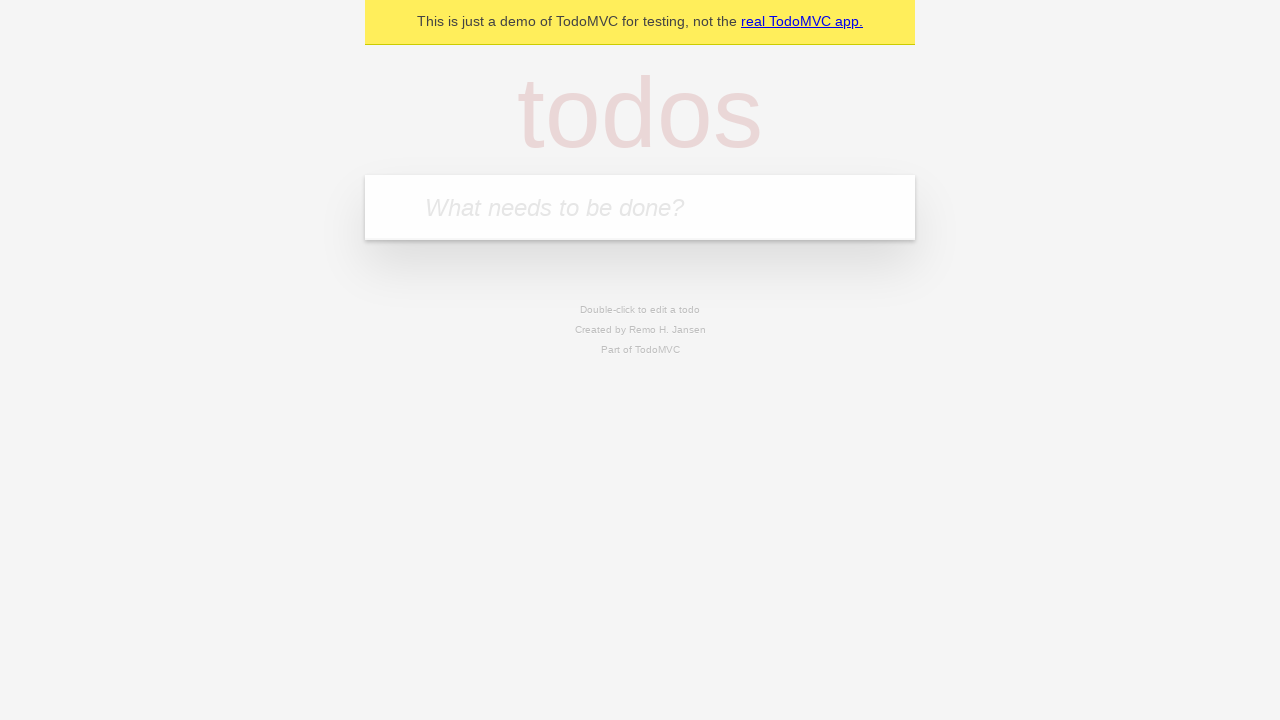

Located the todo input field
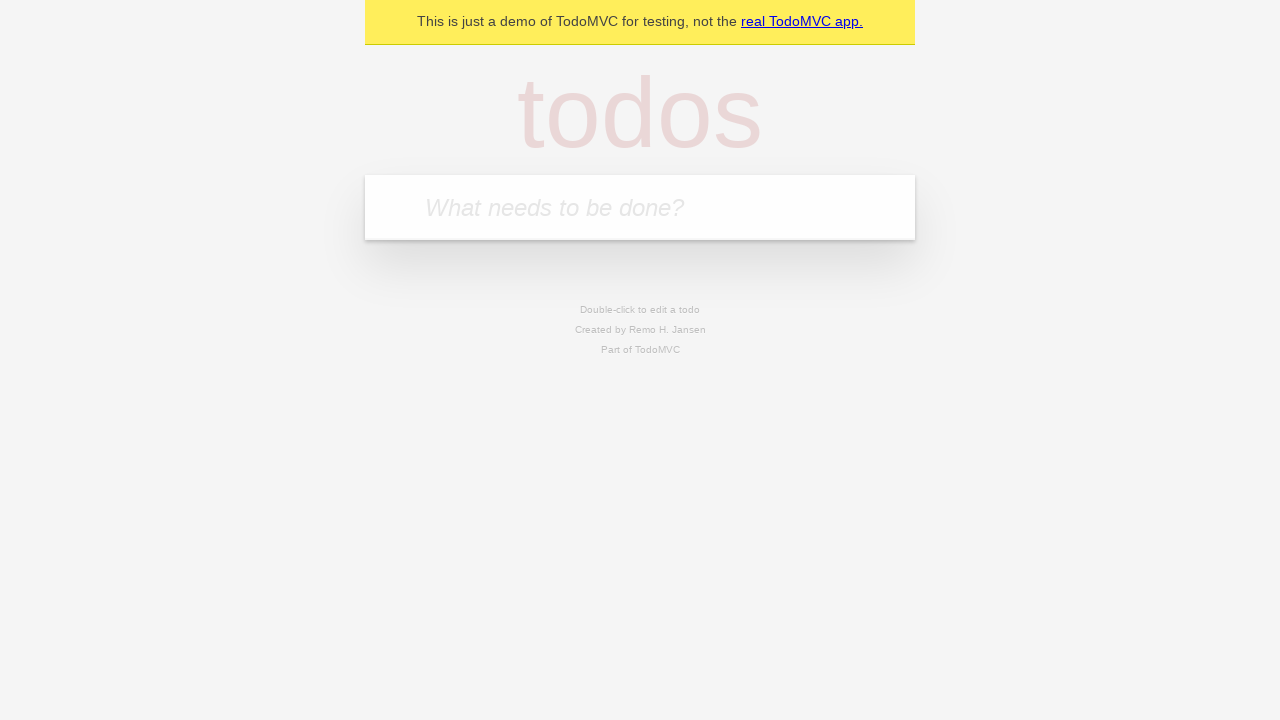

Filled input with first todo item 'buy some cheese' on internal:attr=[placeholder="What needs to be done?"i]
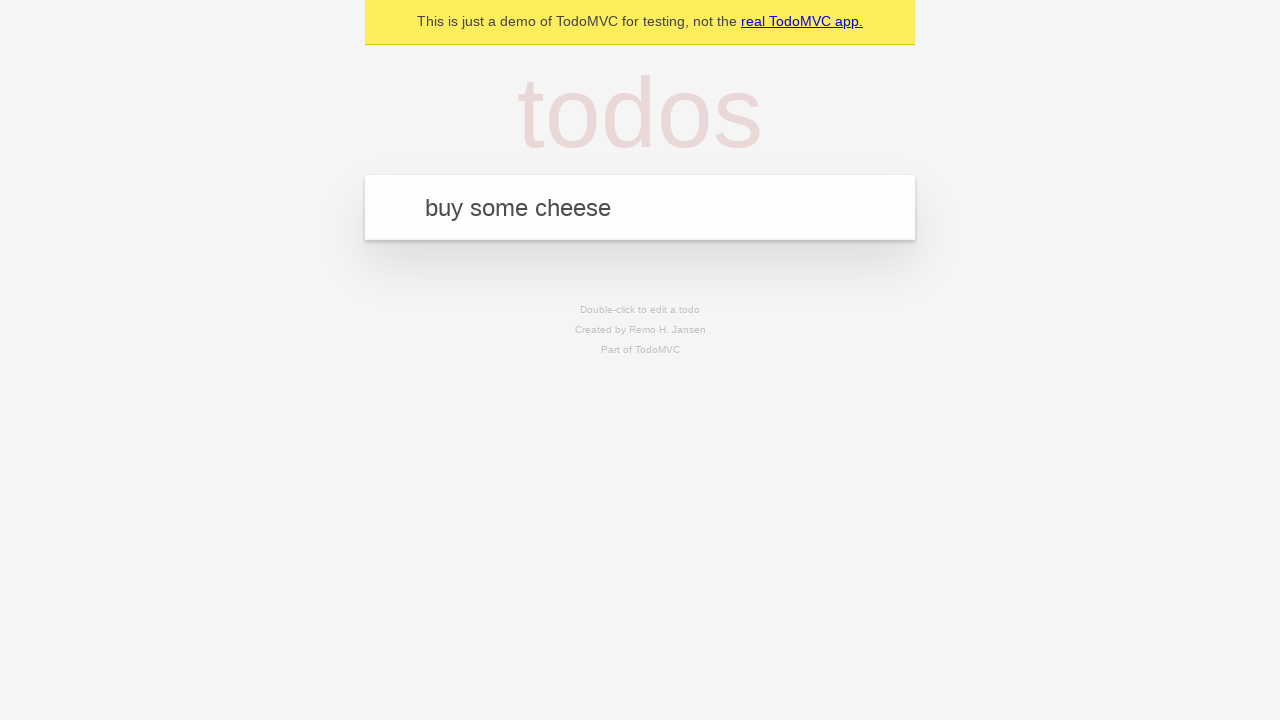

Pressed Enter to submit first todo item on internal:attr=[placeholder="What needs to be done?"i]
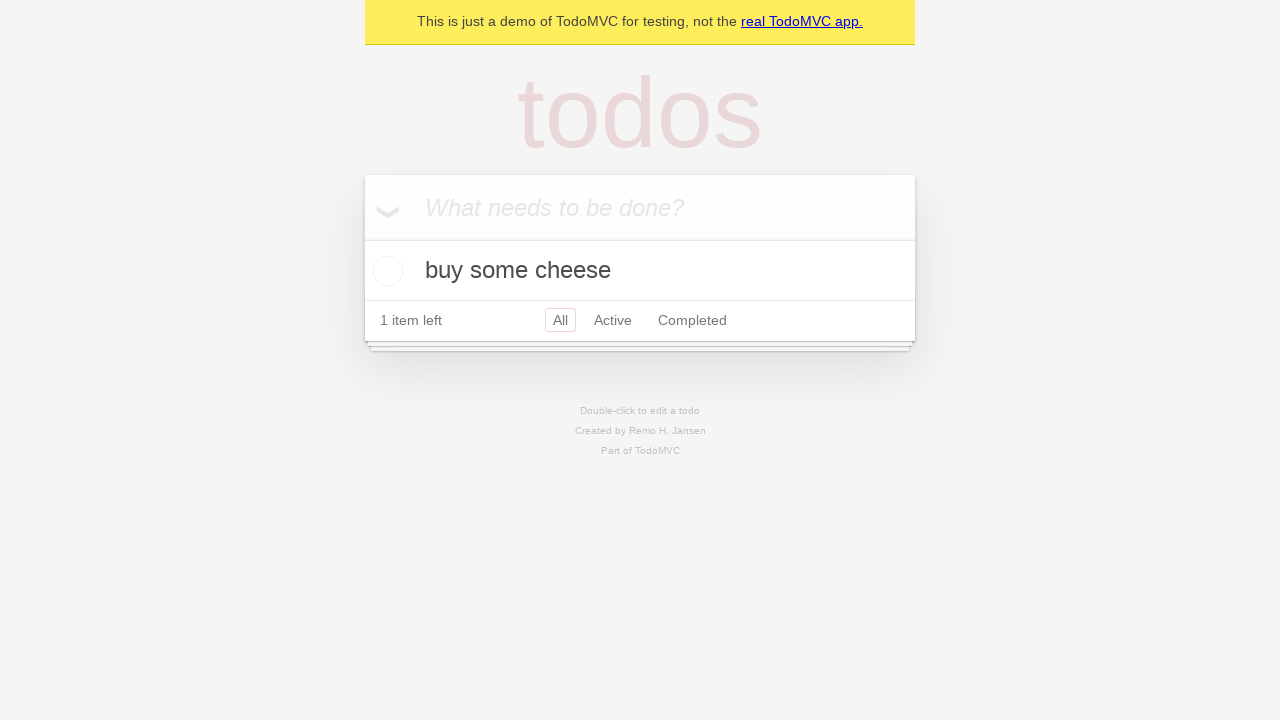

First todo item appeared in the list
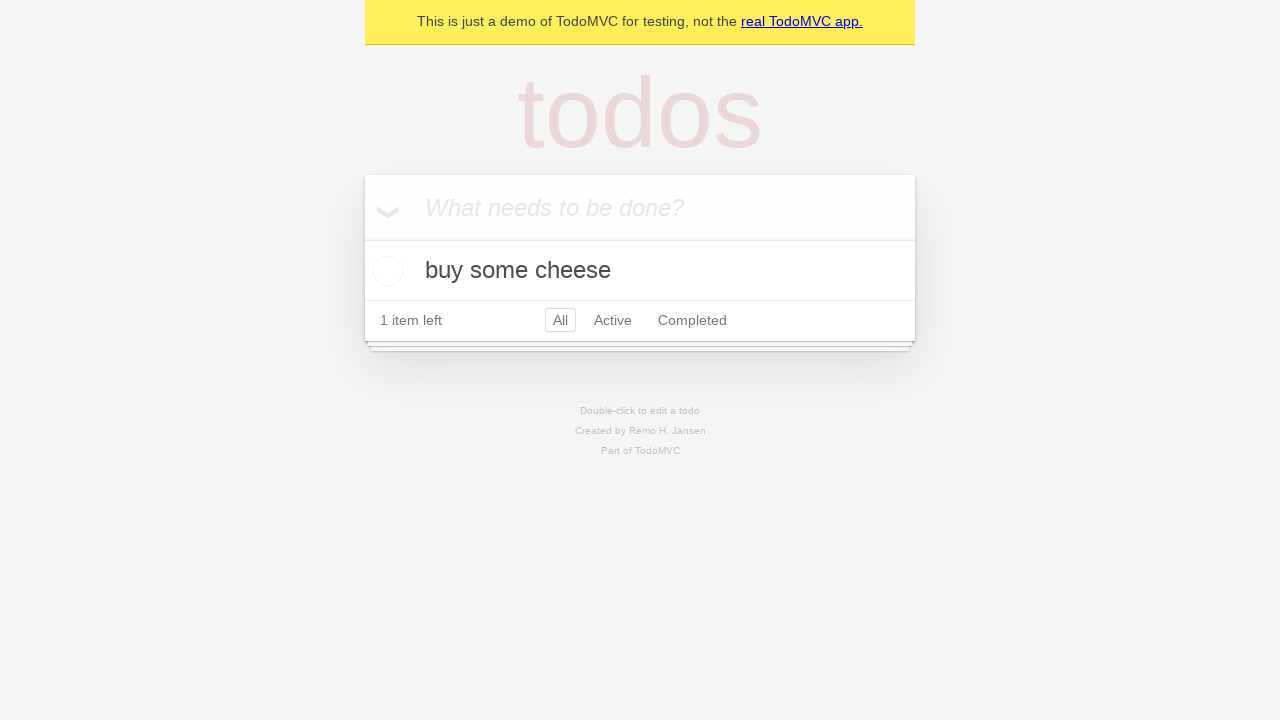

Filled input with second todo item 'feed the cat' on internal:attr=[placeholder="What needs to be done?"i]
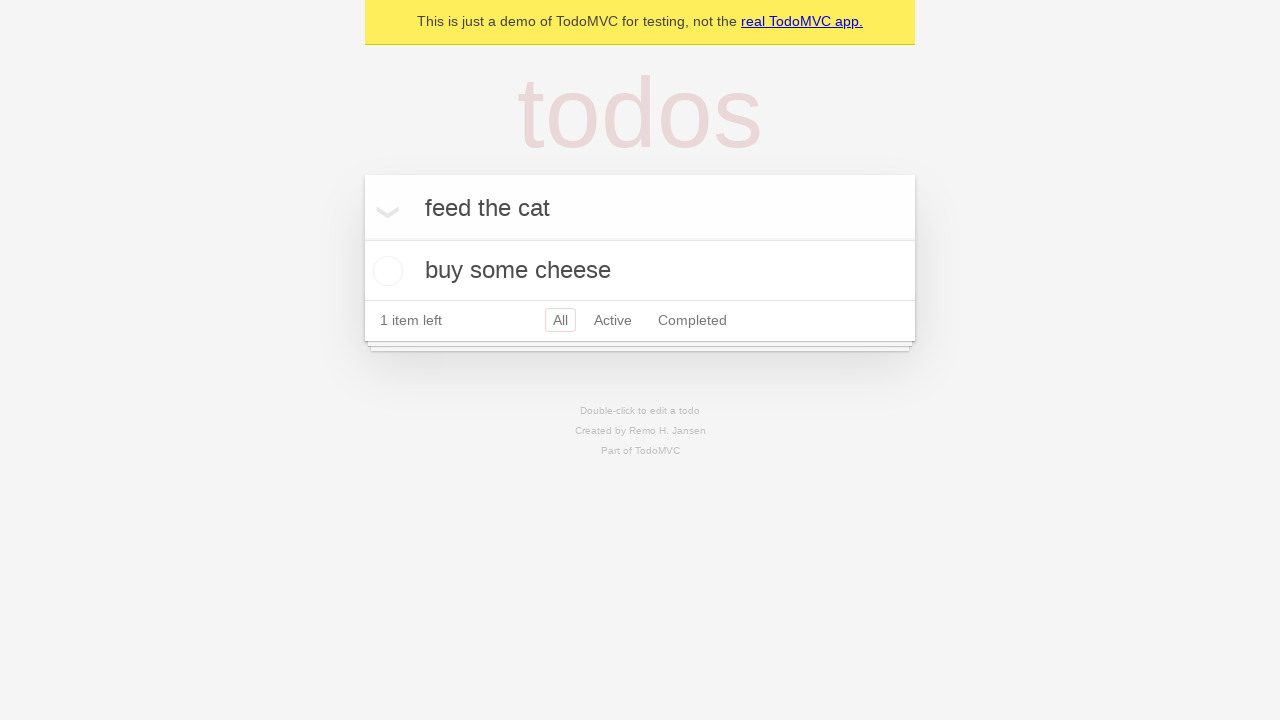

Pressed Enter to submit second todo item on internal:attr=[placeholder="What needs to be done?"i]
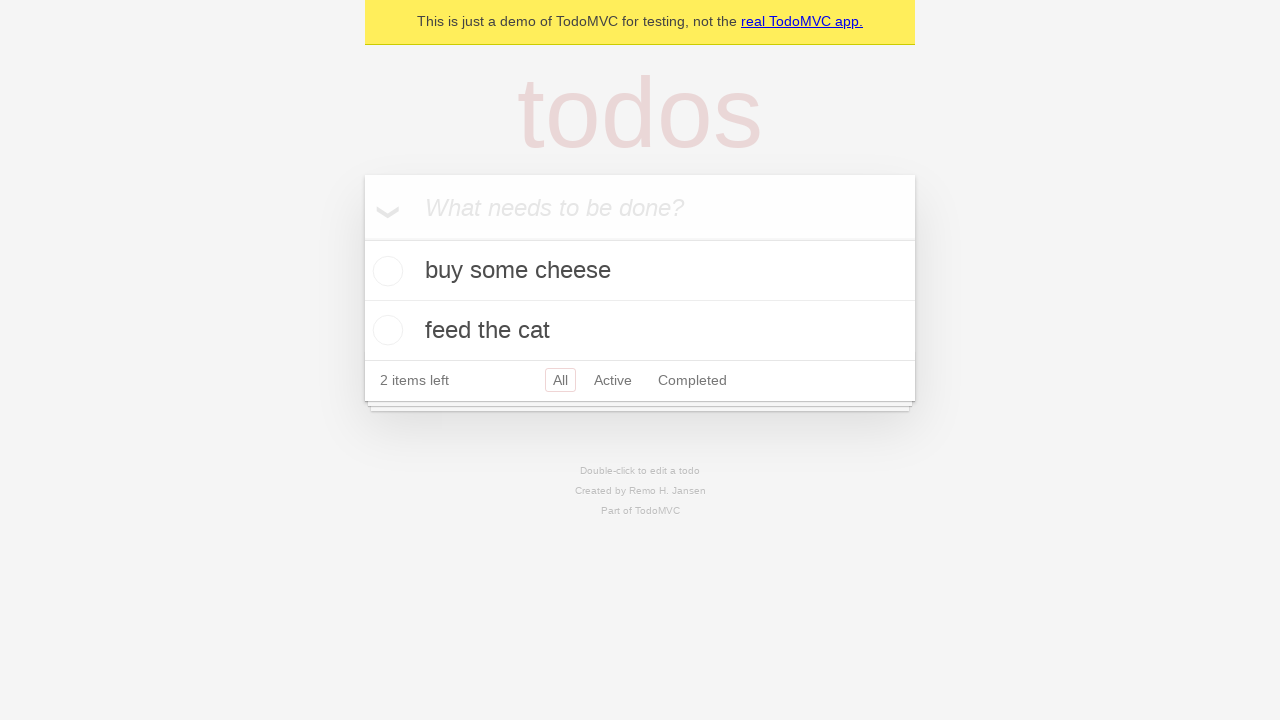

Second todo item appeared in the list
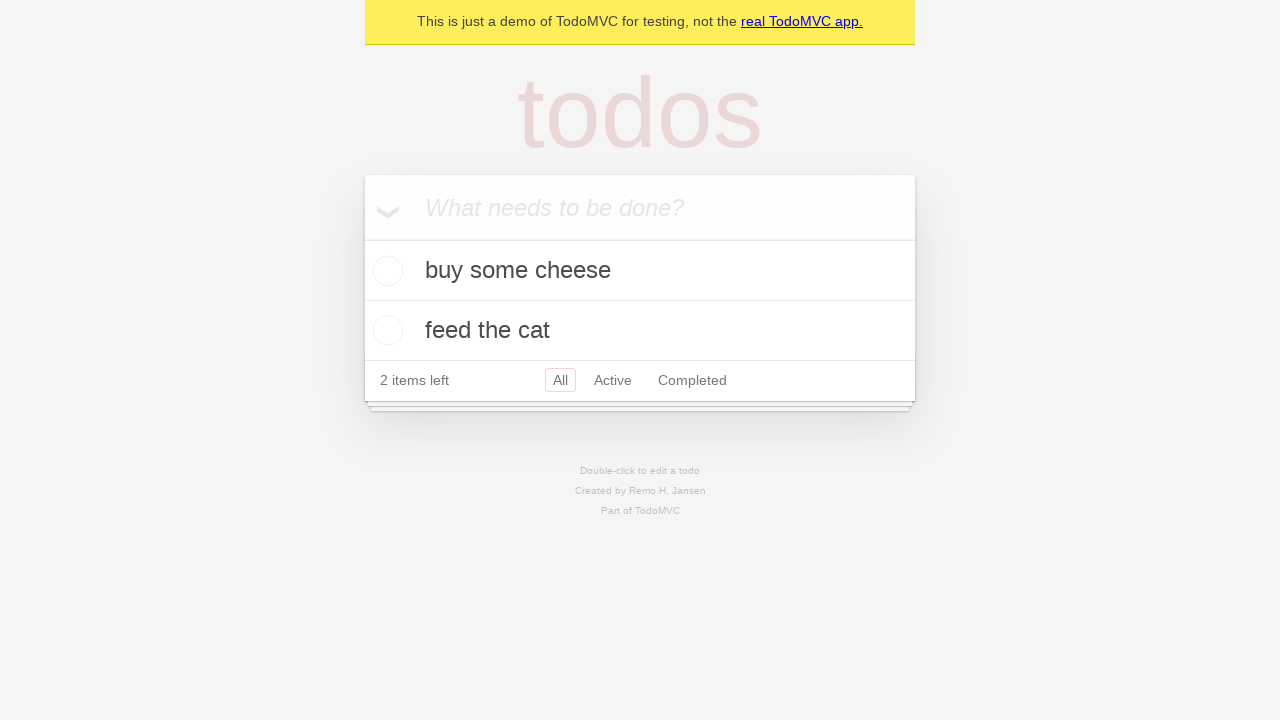

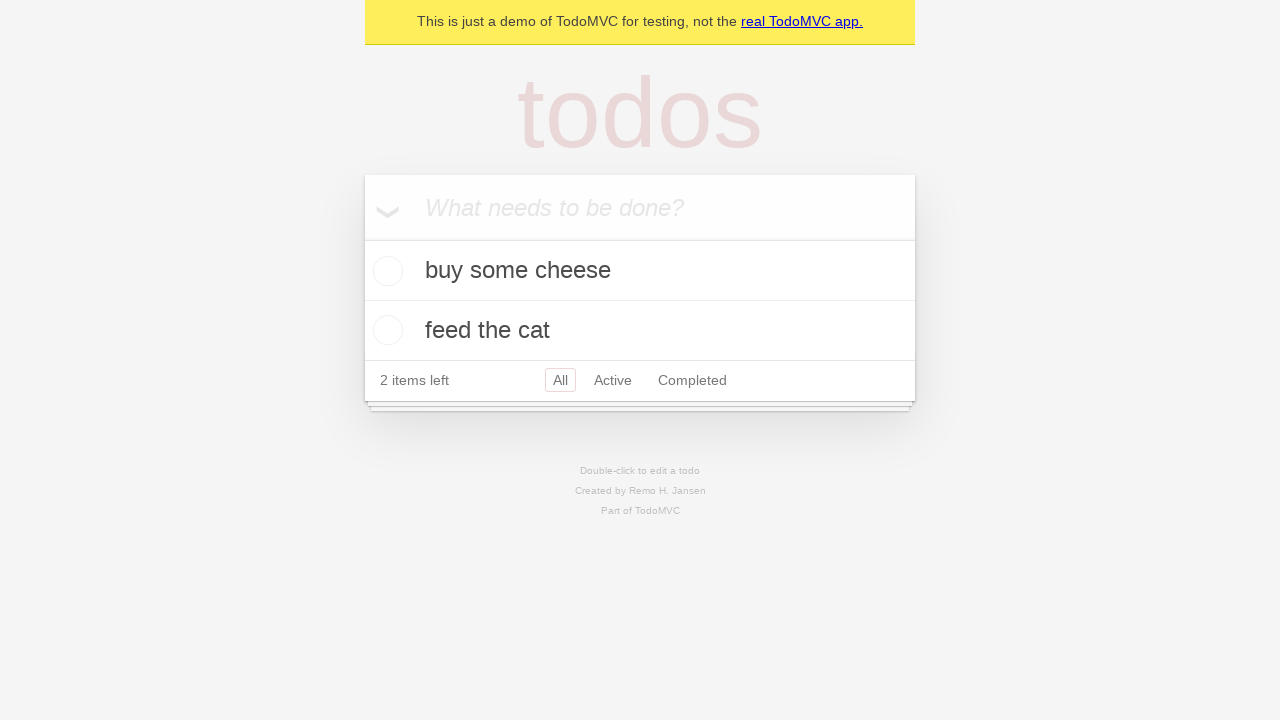